Tests explicit wait for element visibility by clicking a timer button and waiting for element to be displayed

Starting URL: http://seleniumpractise.blogspot.in/2016/08/how-to-use-explicit-wait-in-selenium.html

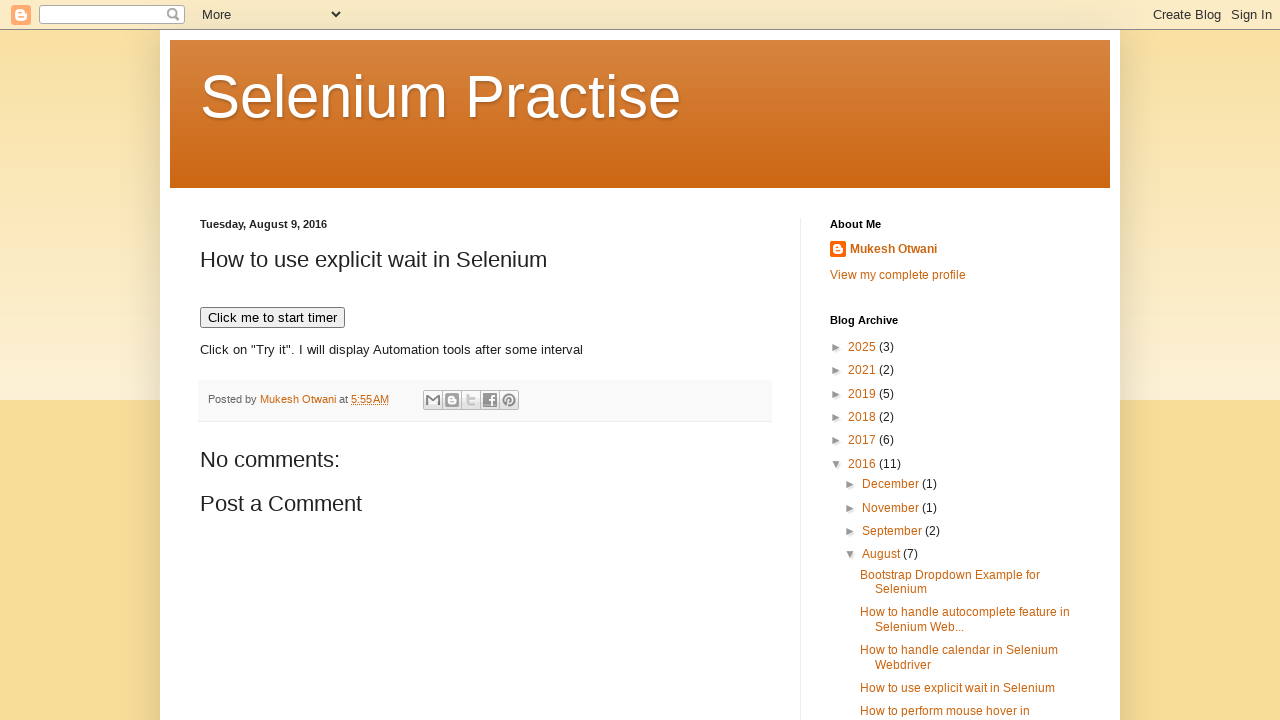

Clicked 'Click me to start timer' button to initiate timer at (272, 318) on xpath=.//button[text()='Click me to start timer']
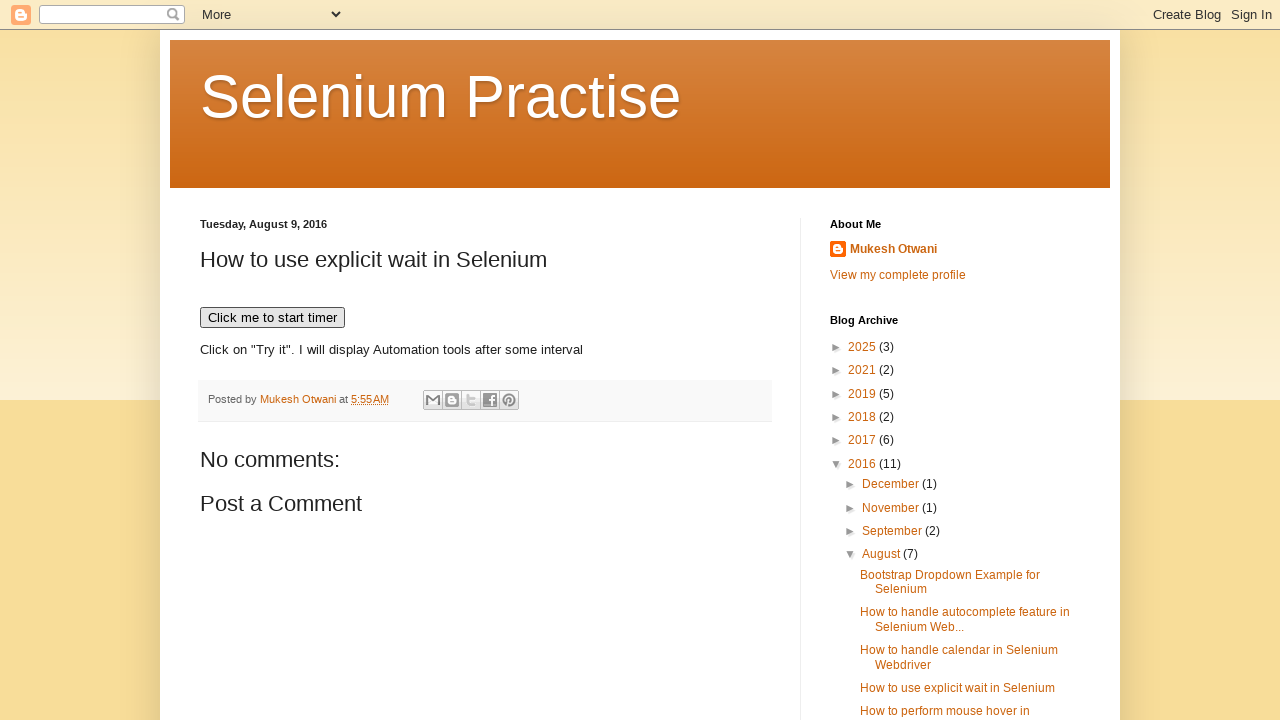

Waited for element with id 'demo' containing 'WebDriver' text to become visible
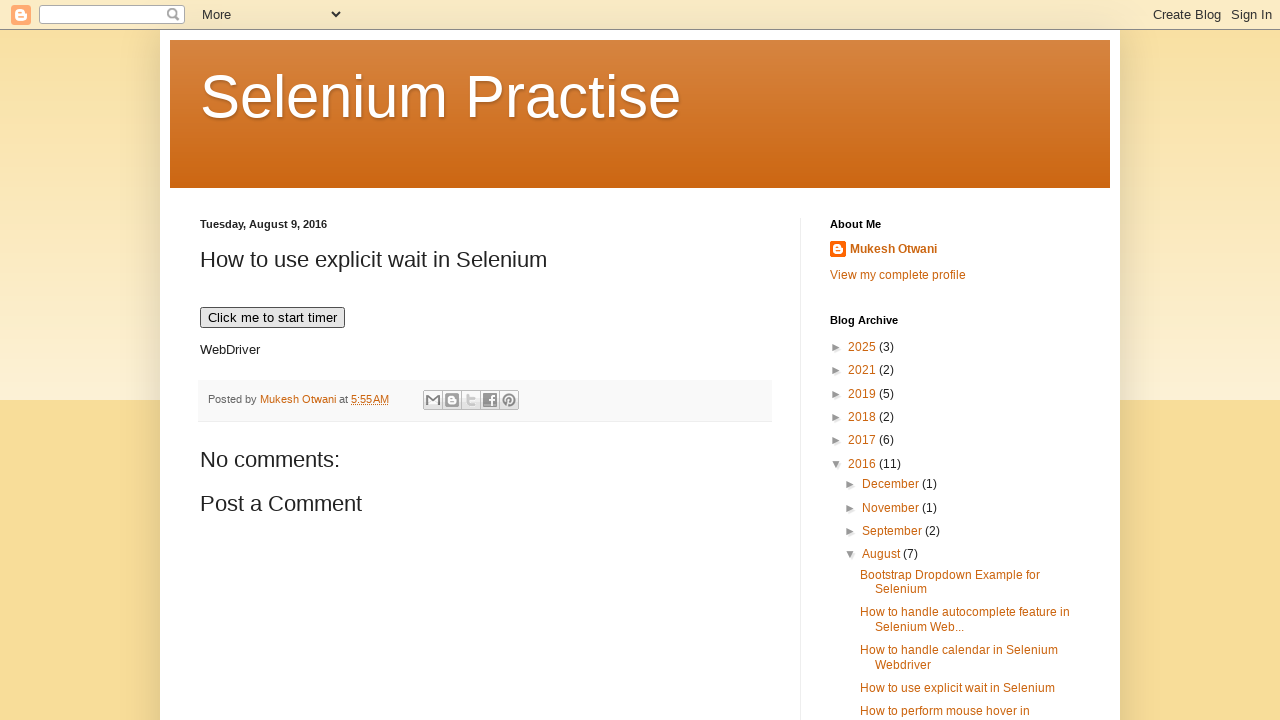

Clicked the visible 'WebDriver' element at (485, 351) on xpath=//p[@id='demo']
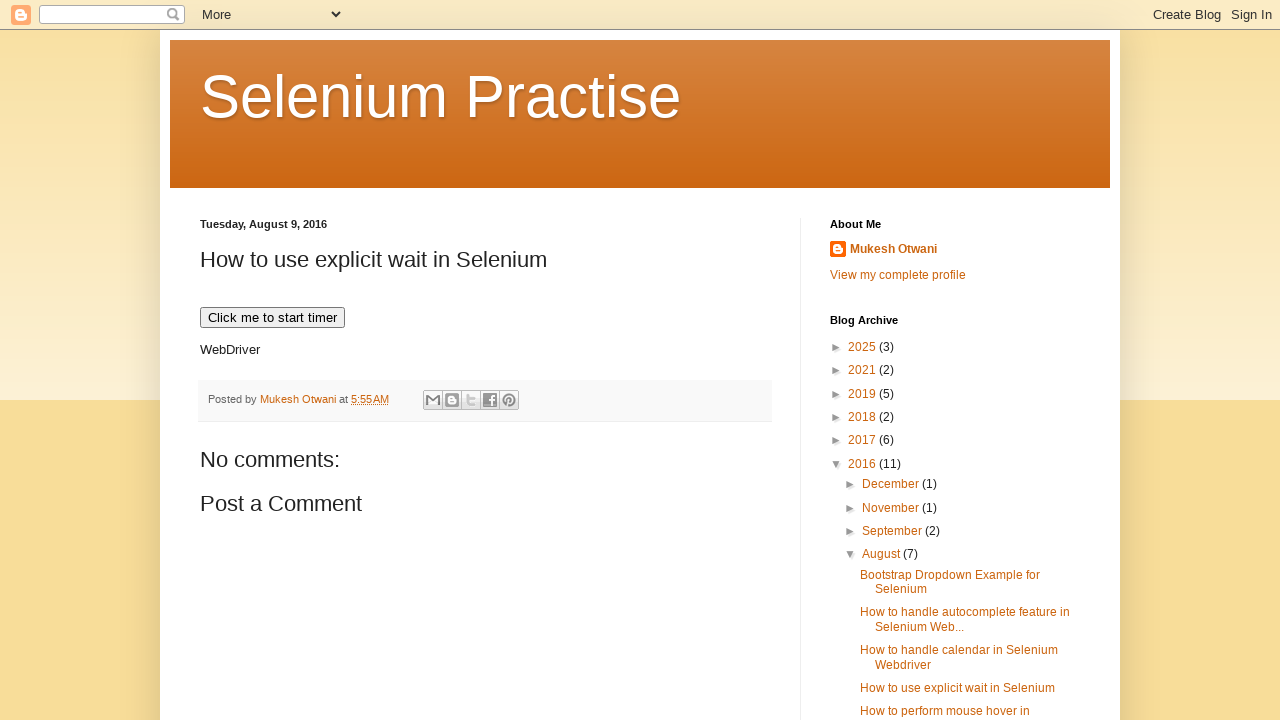

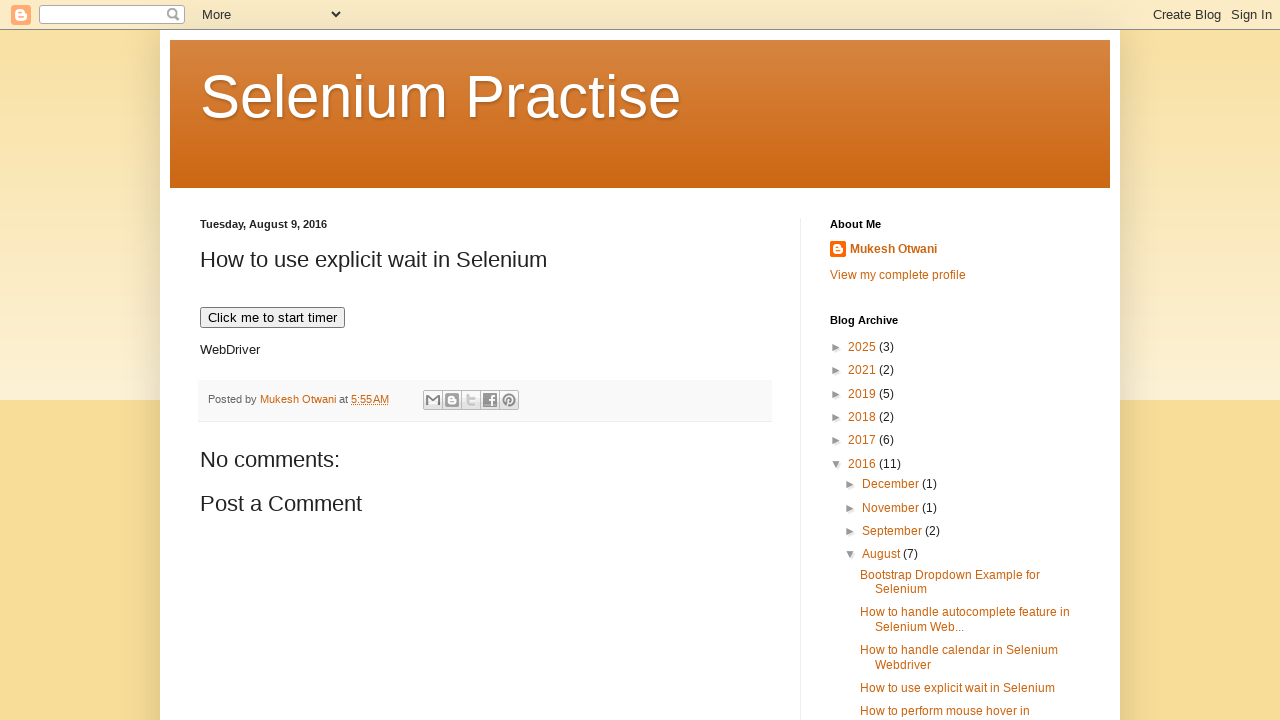